Navigates to Udemy homepage and waits for the page to load

Starting URL: https://udemy.com

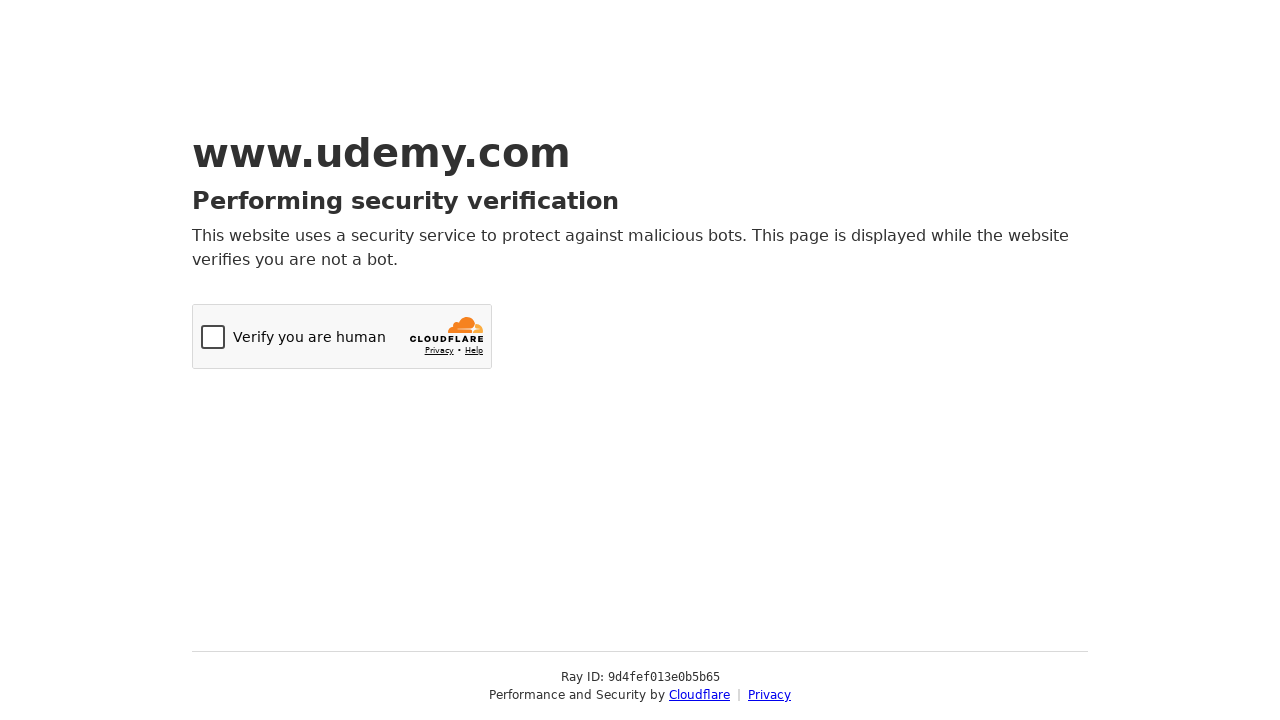

Navigated to Udemy homepage
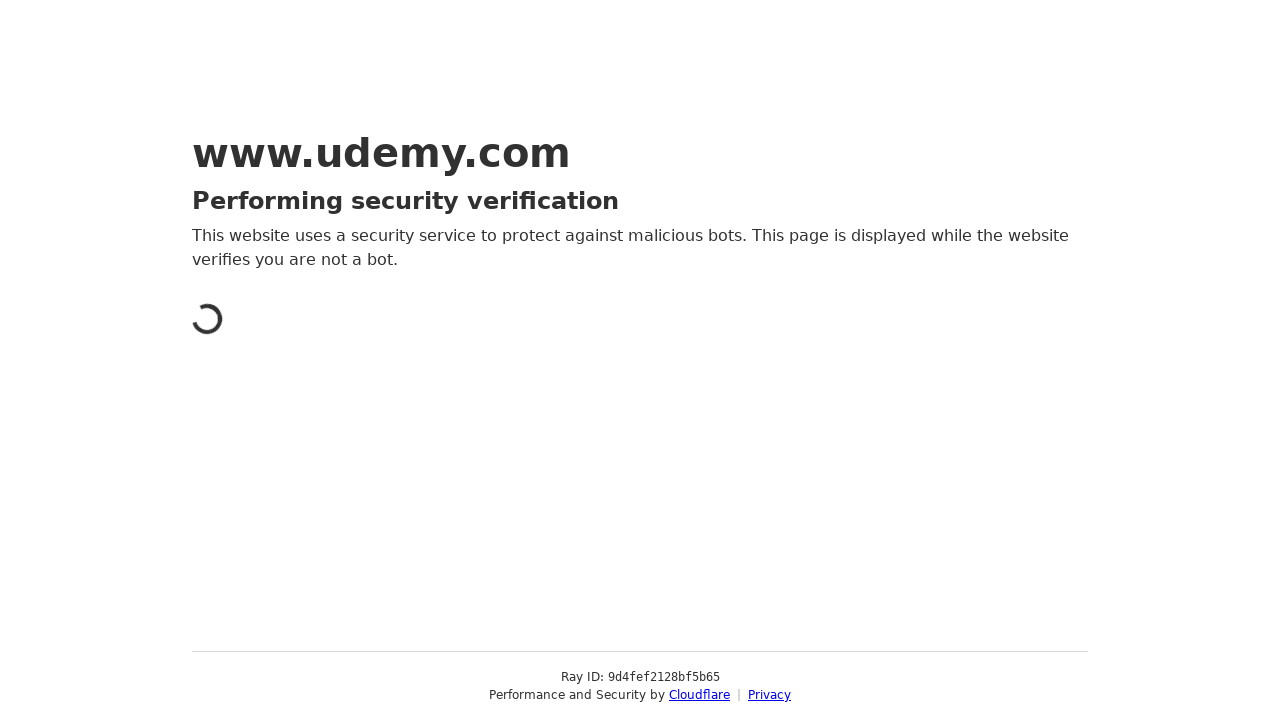

Udemy homepage fully loaded with networkidle state
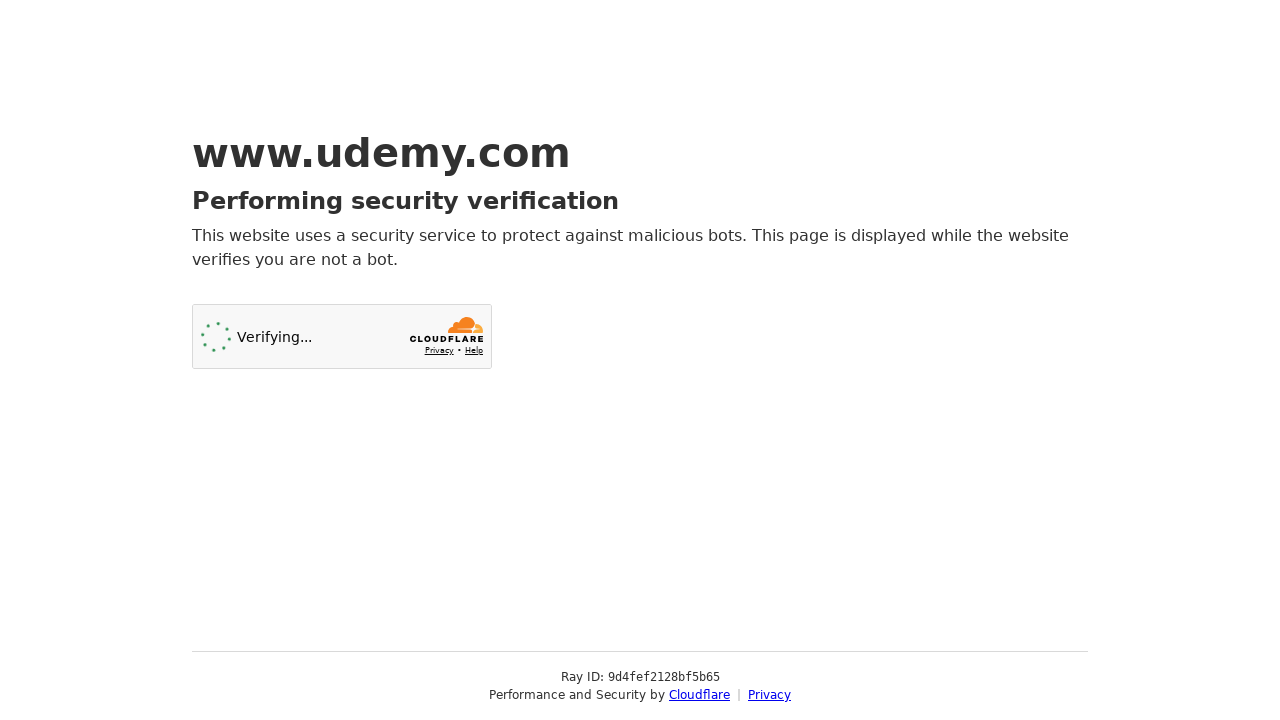

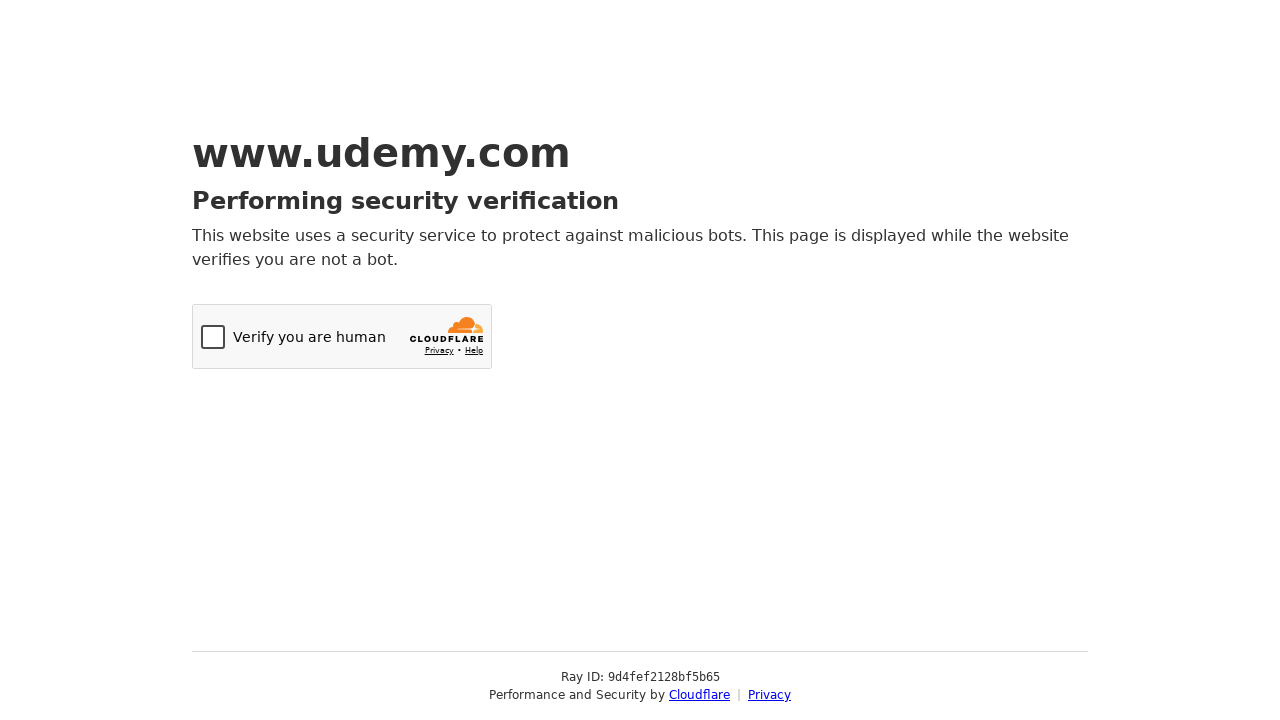